Tests the radio button functionality on DemoQA by navigating to the radio button section and selecting the "Yes" option.

Starting URL: https://demoqa.com/elements

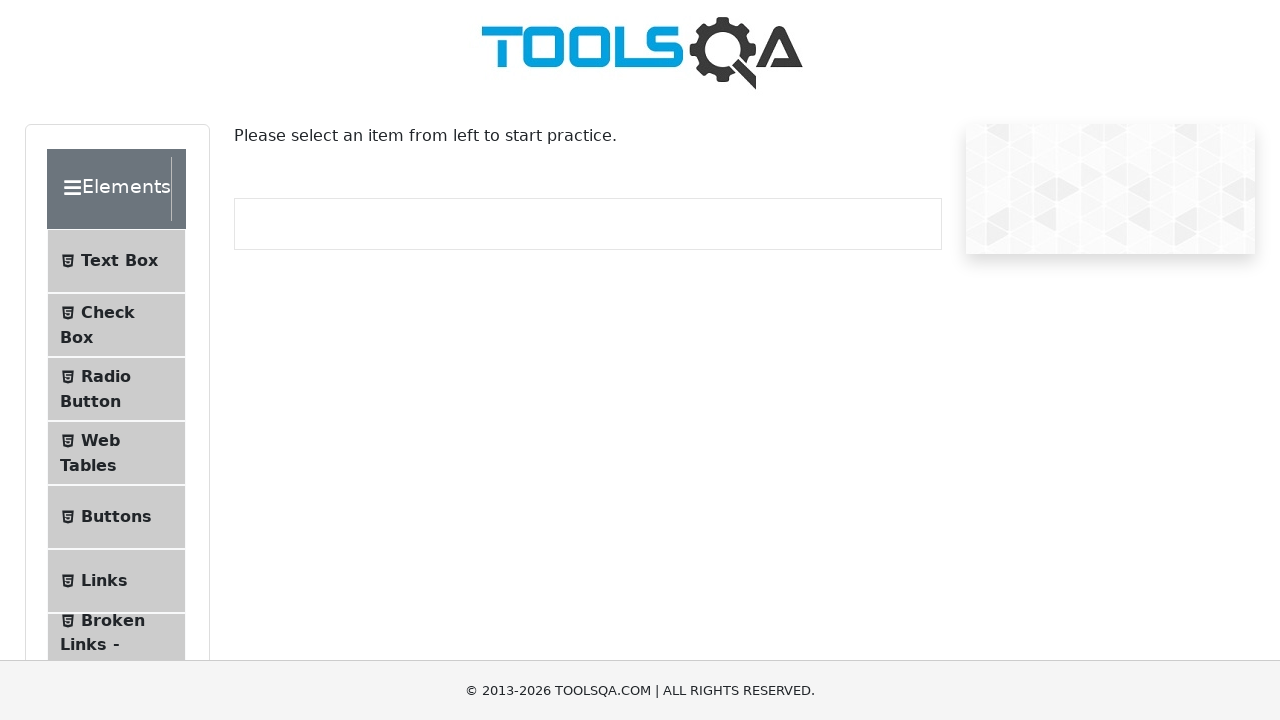

Clicked on Radio Button menu item at (116, 389) on #item-2
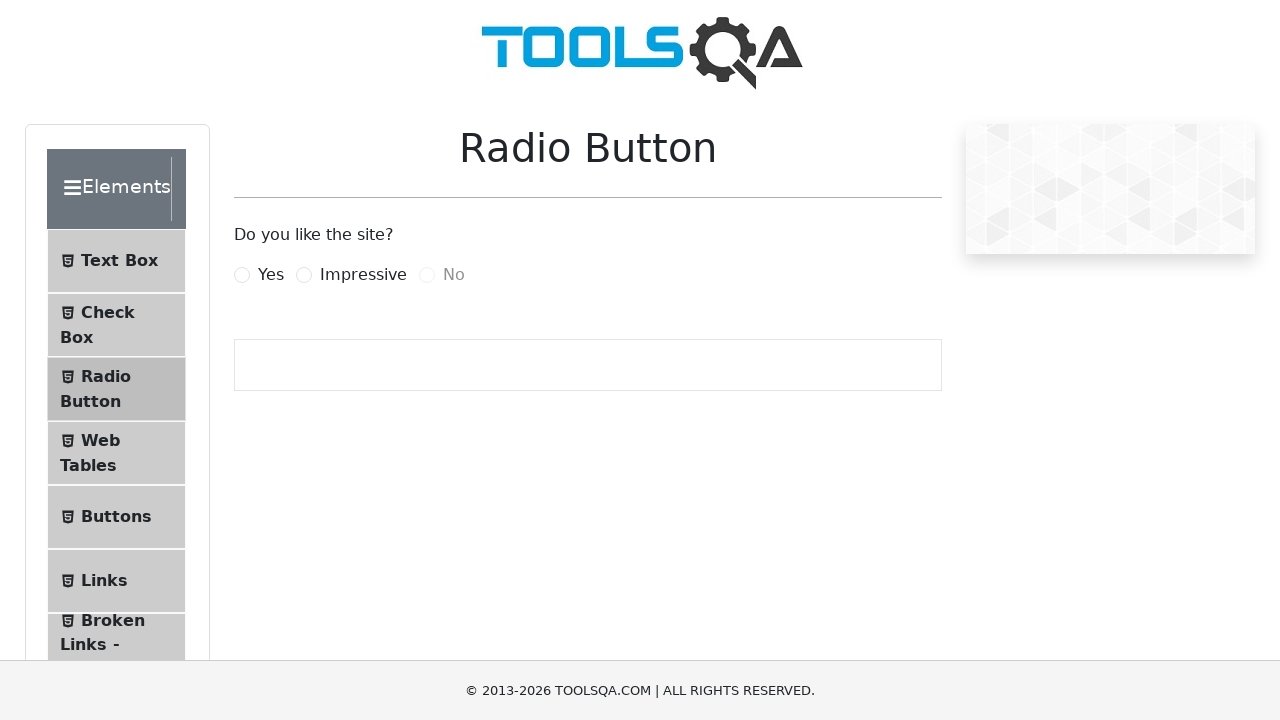

Clicked on Yes radio button at (271, 275) on label[for='yesRadio']
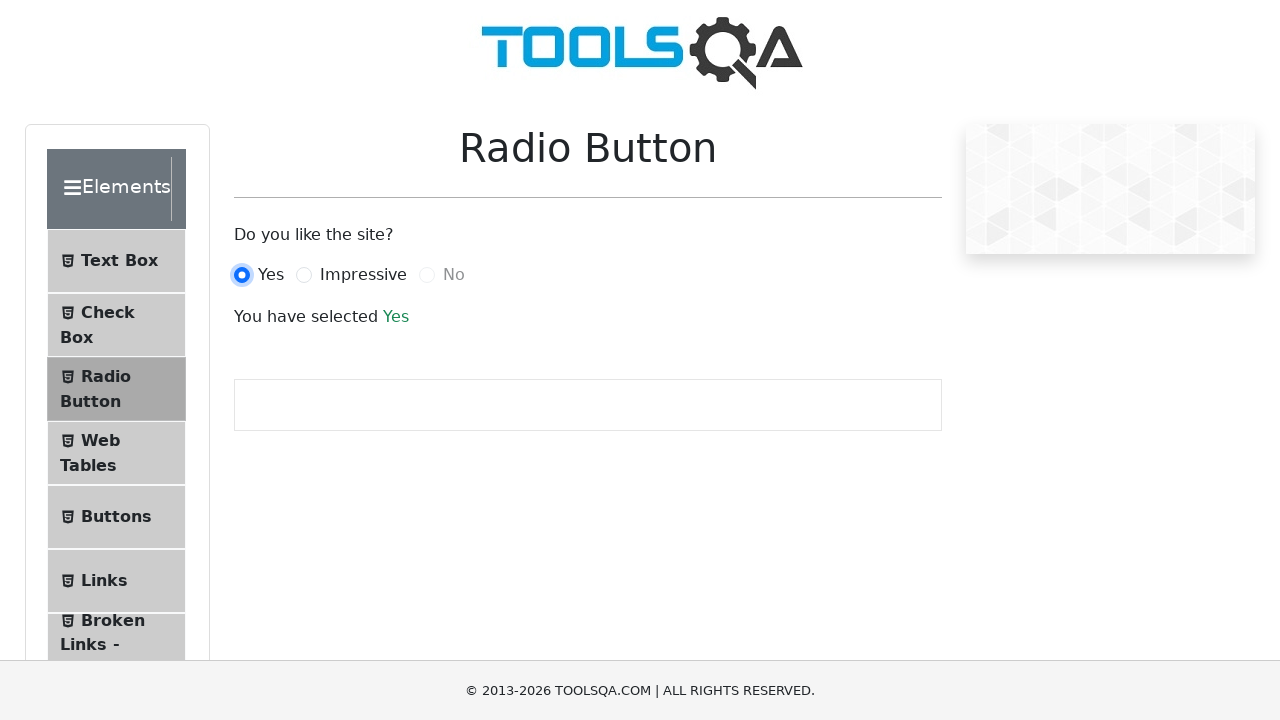

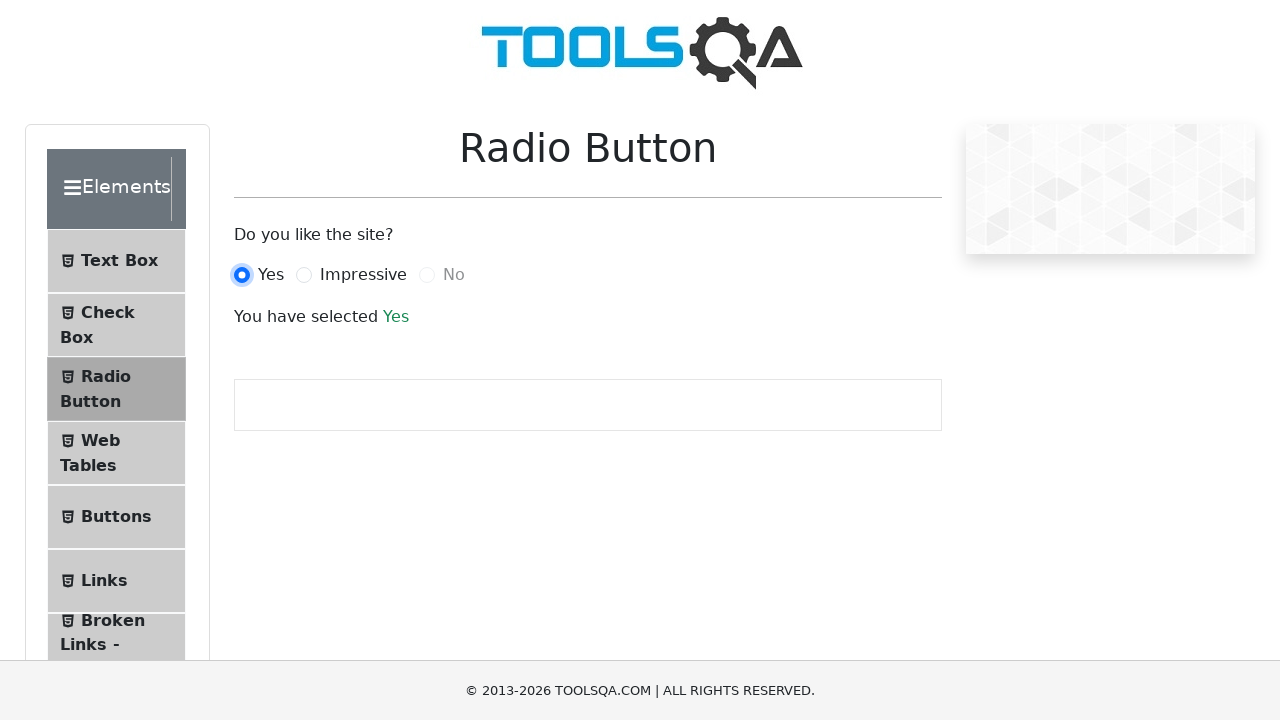